Tests navigation to Browse Languages page and verifies the C submenu link is present

Starting URL: http://www.99-bottles-of-beer.net/

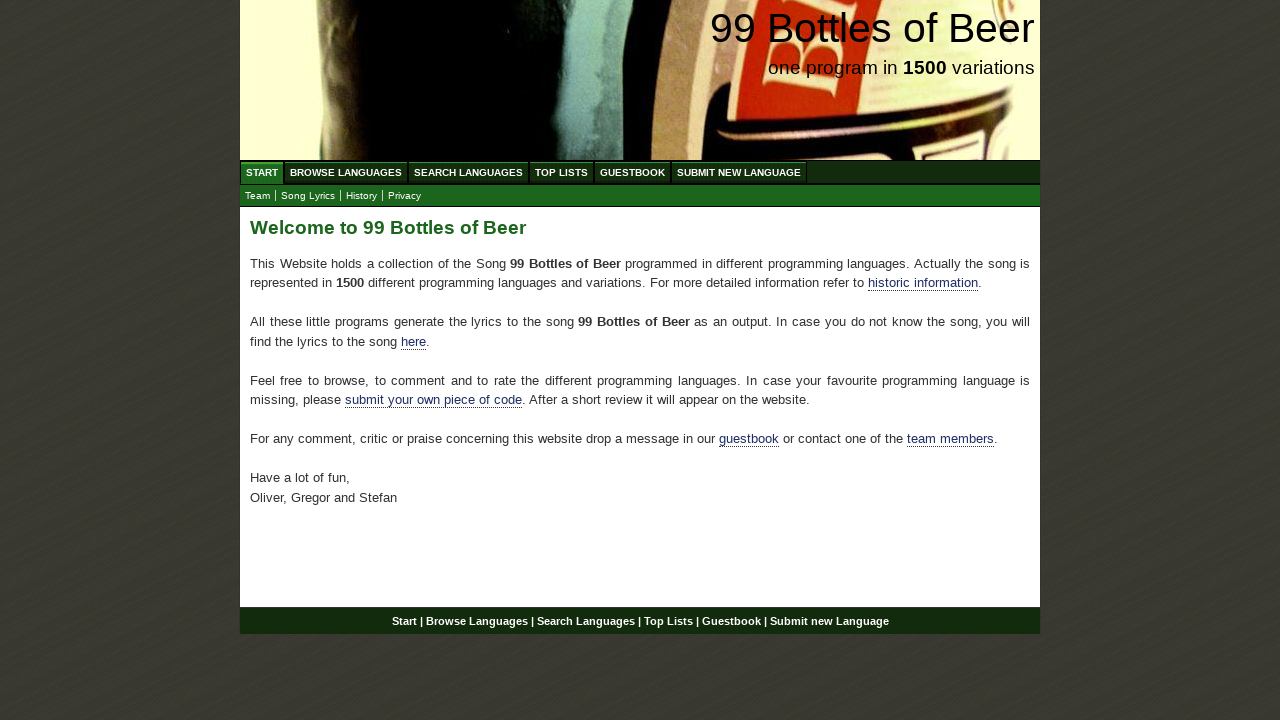

Clicked Browse Languages menu at (346, 172) on xpath=//a[contains(@href, '/abc.html')]
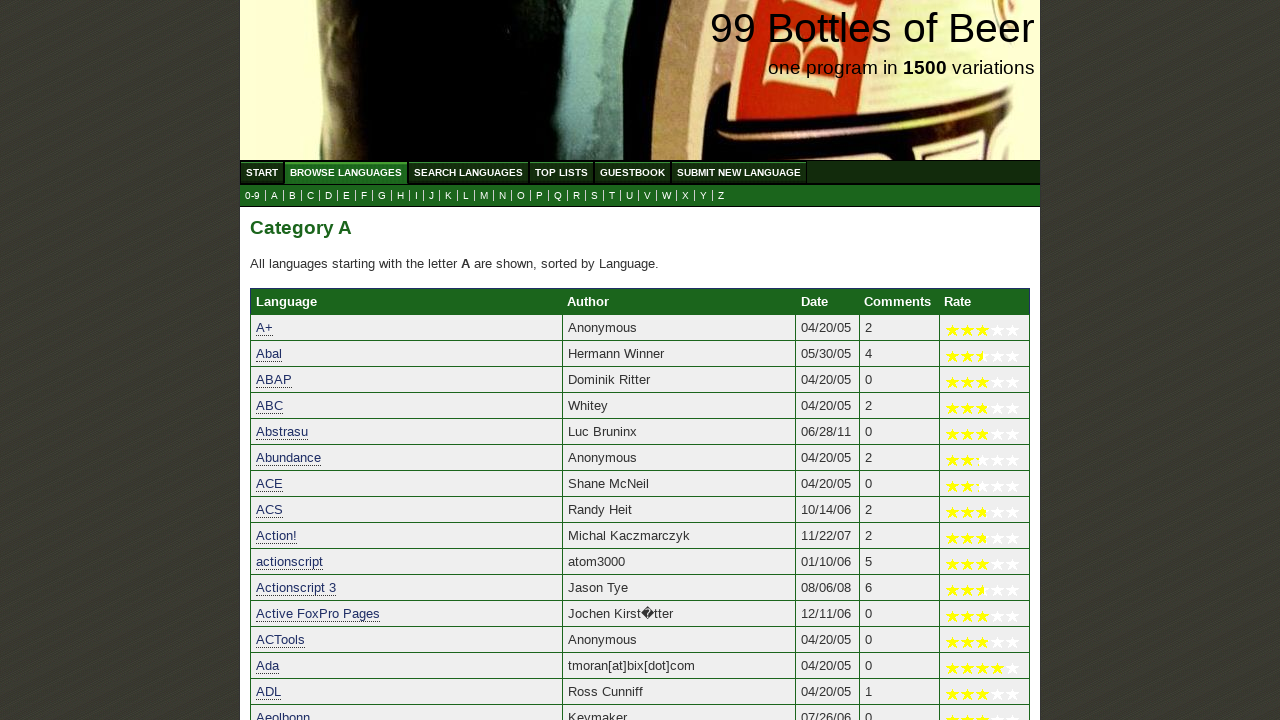

Verified C submenu link is present
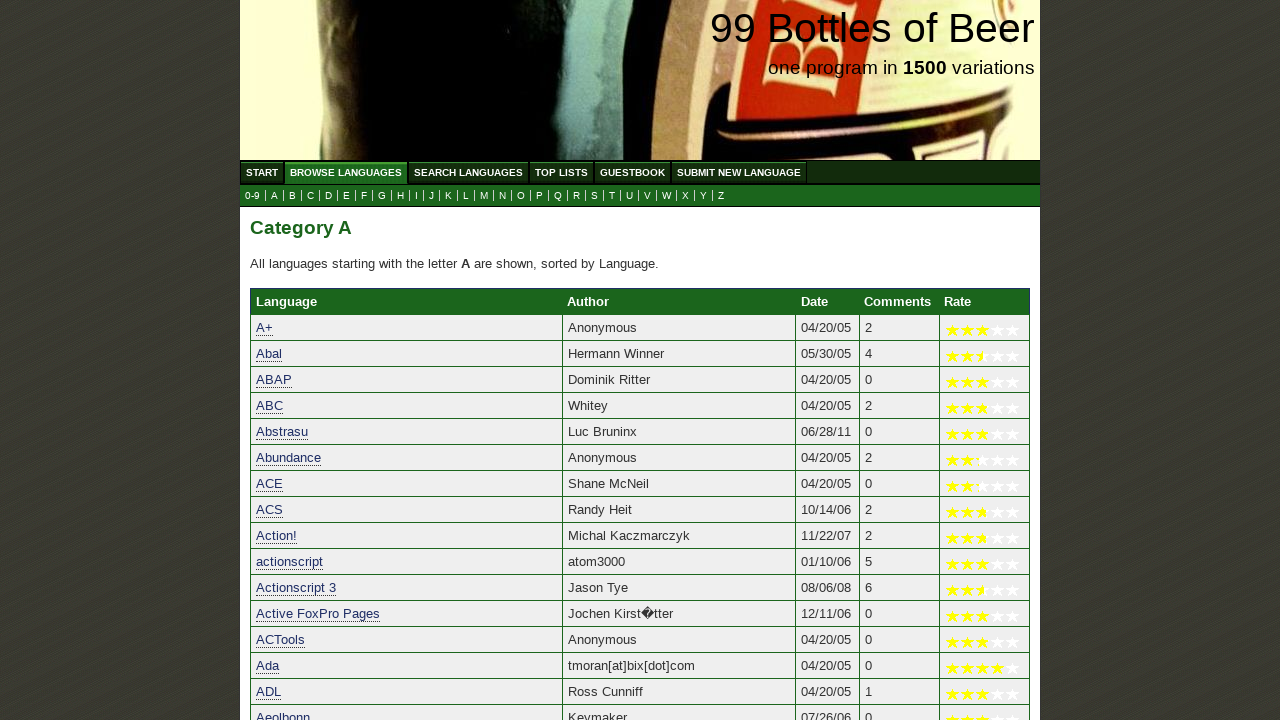

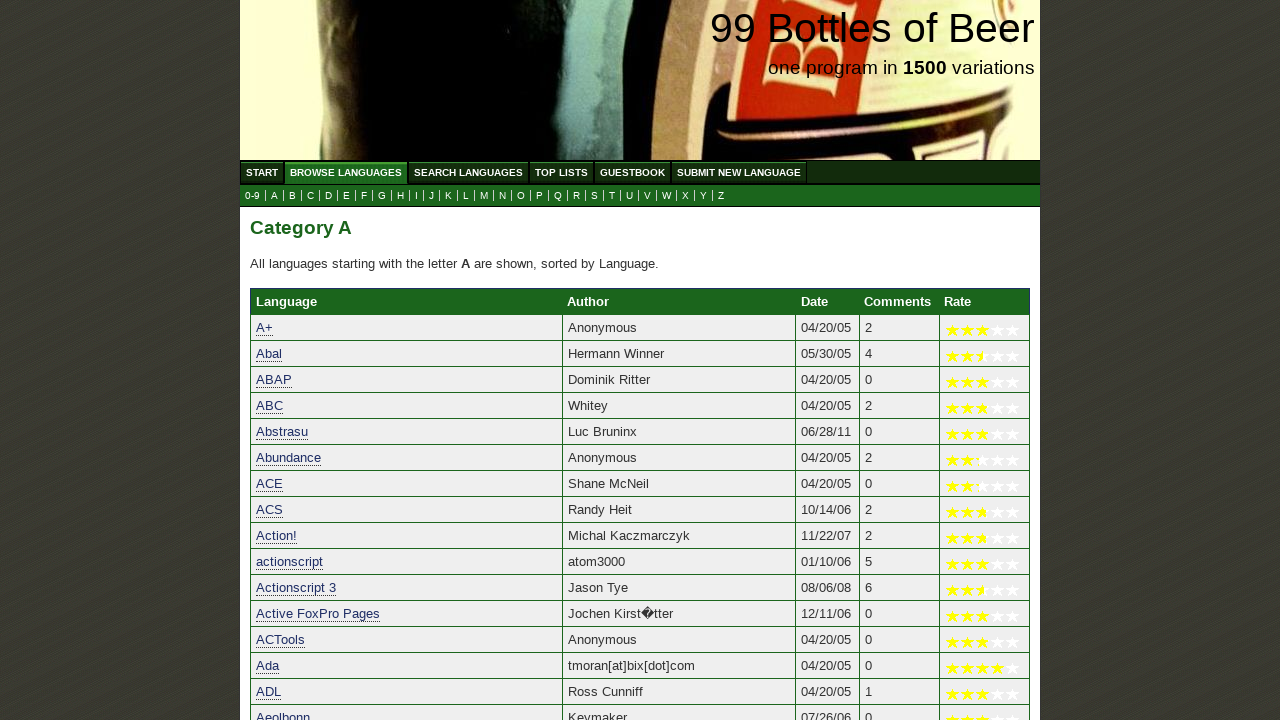